Tests simulating scroll behavior on Douban movie ranking page by scrolling down 10000 pixels using JavaScript execution.

Starting URL: https://movie.douban.com/typerank?type_name=剧情&type=11&interval_id=100:90&action=

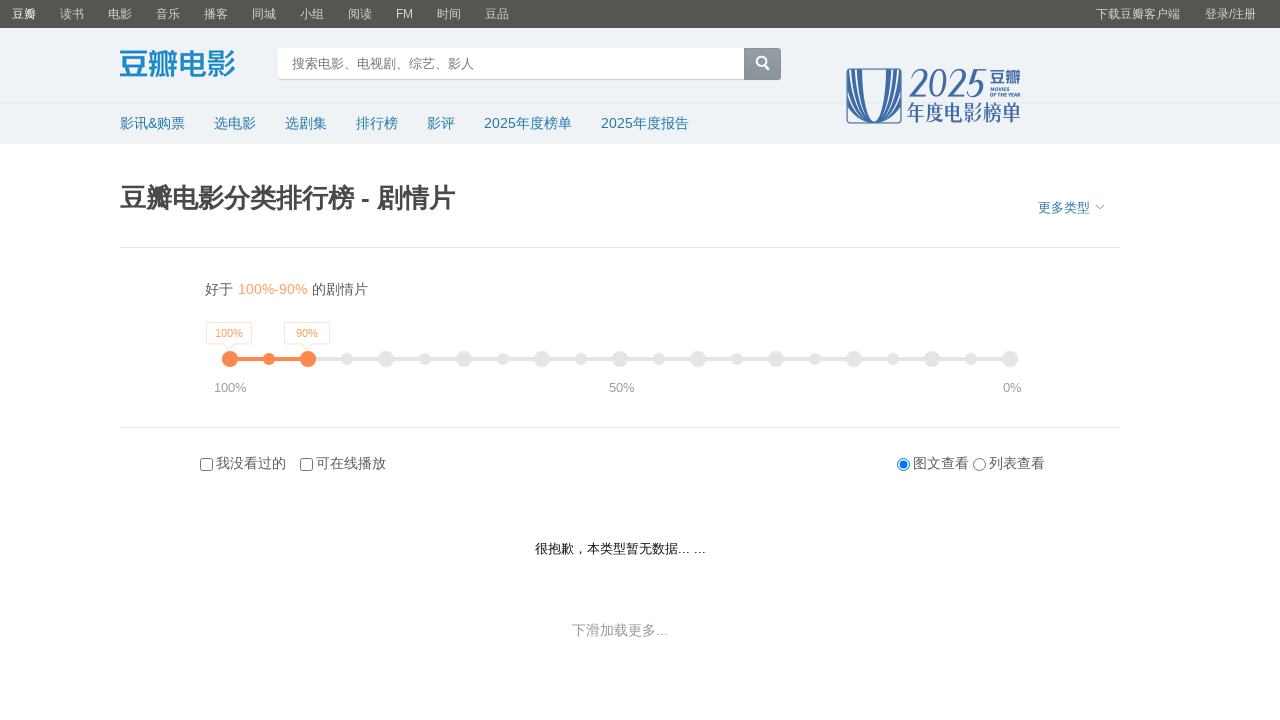

Scrolled down 10000 pixels on Douban movie ranking page using JavaScript
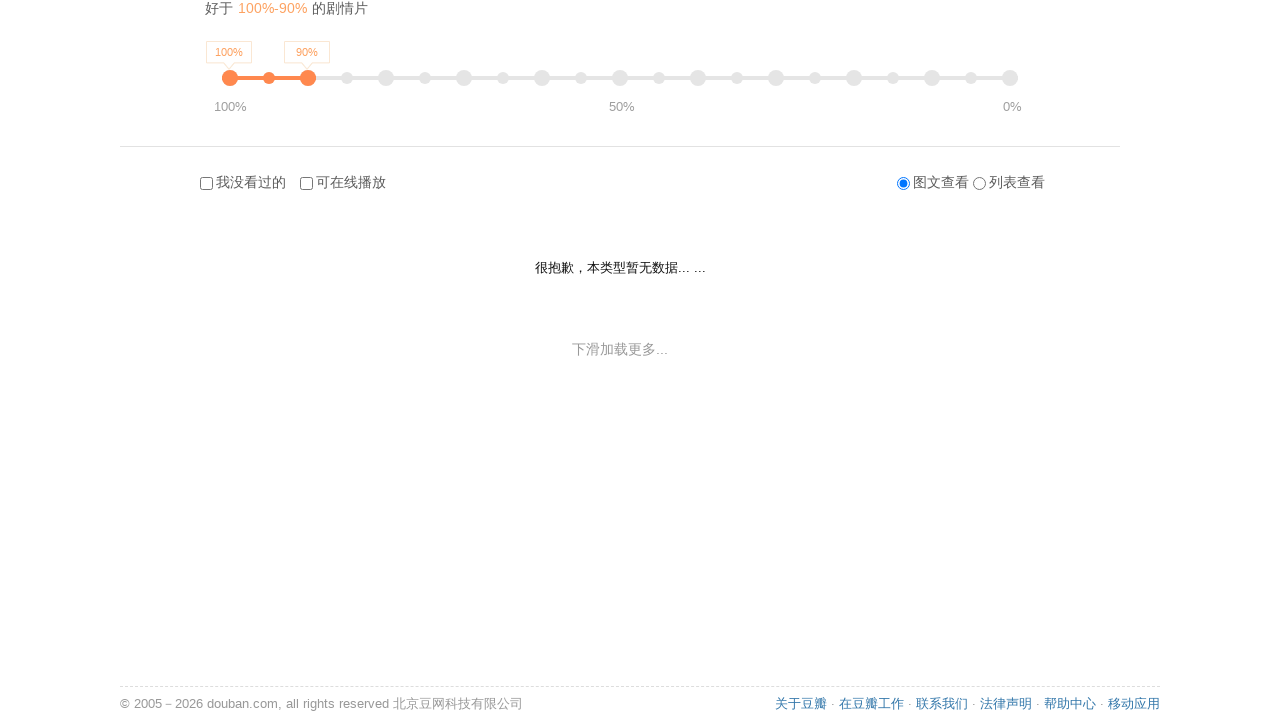

Waited 3 seconds for content to load after scrolling
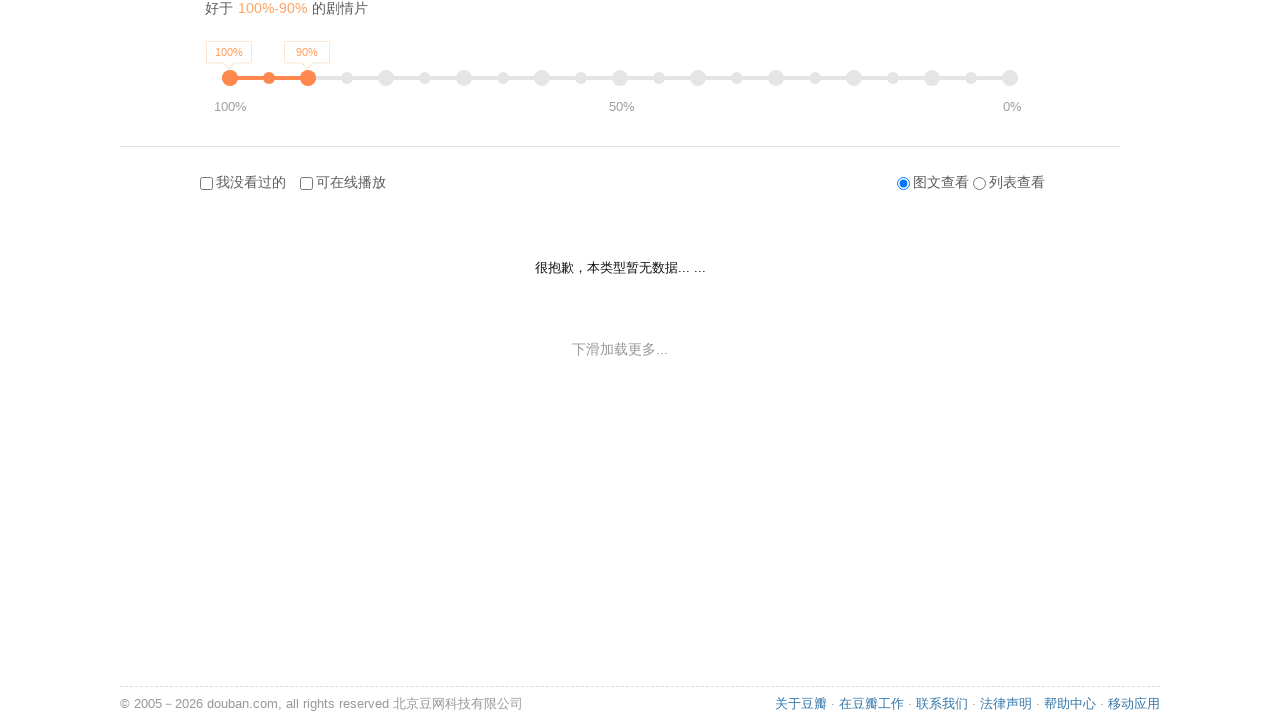

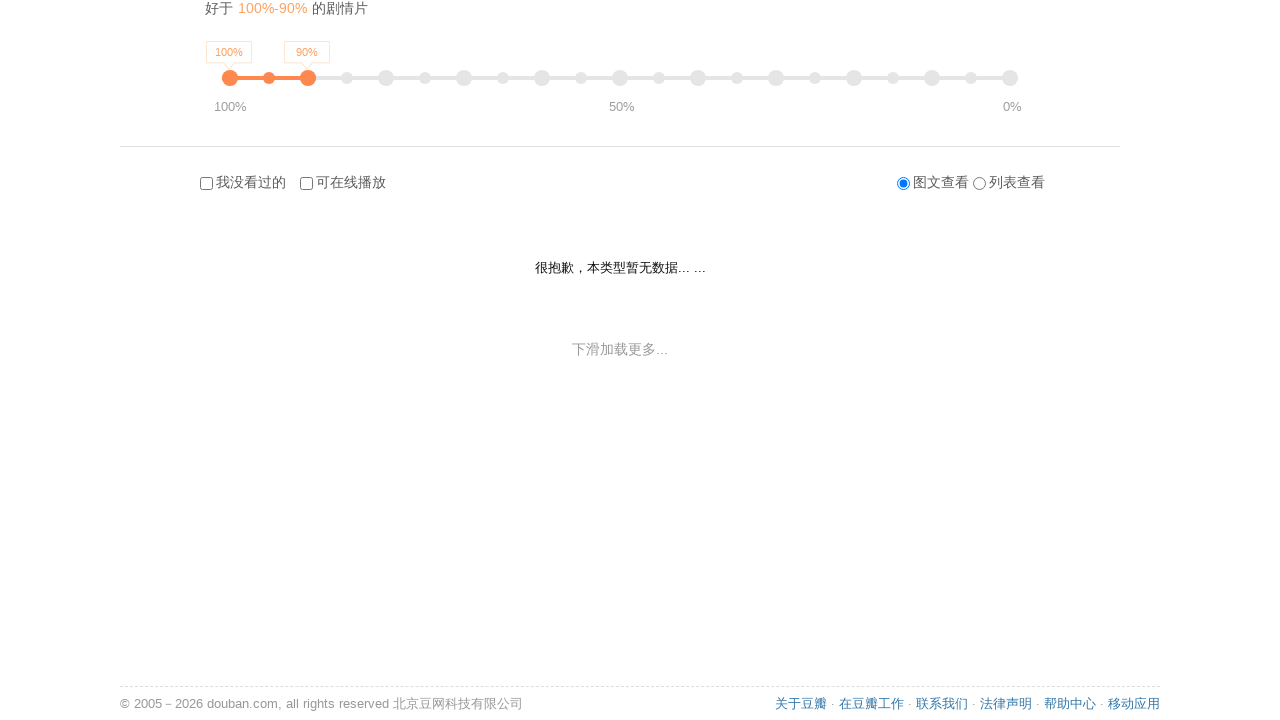